Tests navigation to the Wallet tab using a dynamic xpath approach.

Starting URL: https://www.apsrtconline.in/

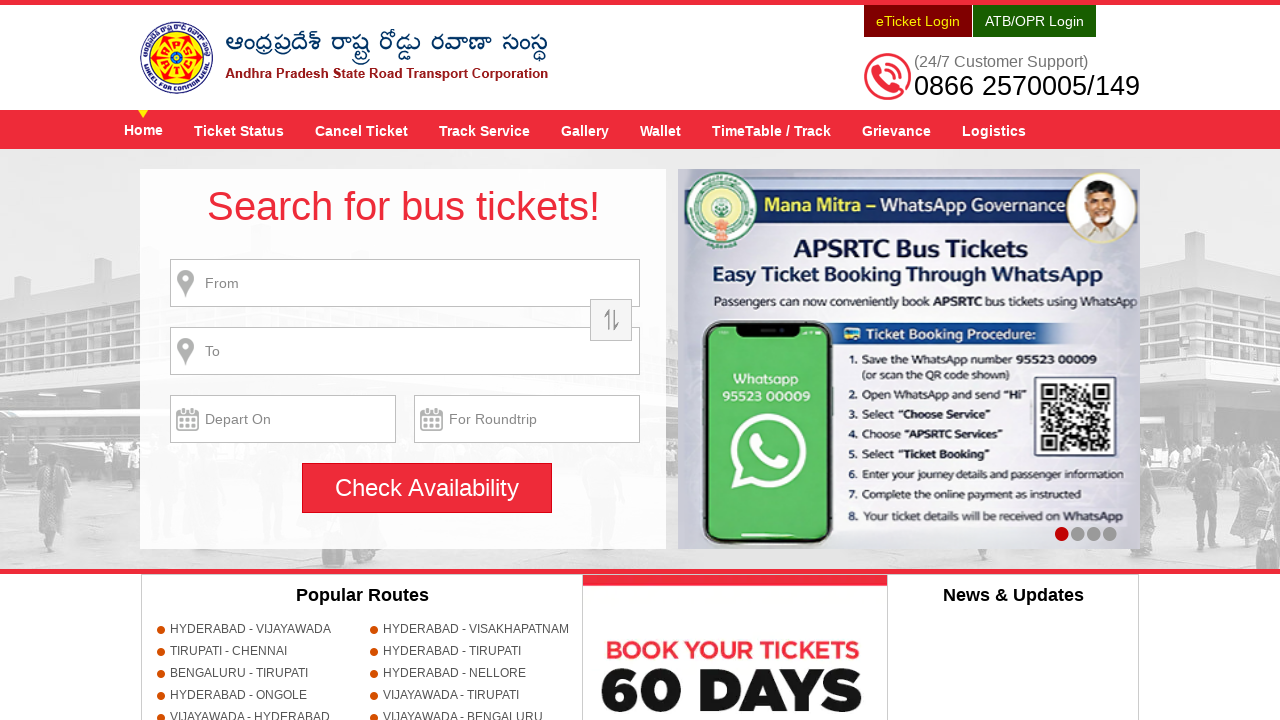

Navigated to APSRTC Online homepage
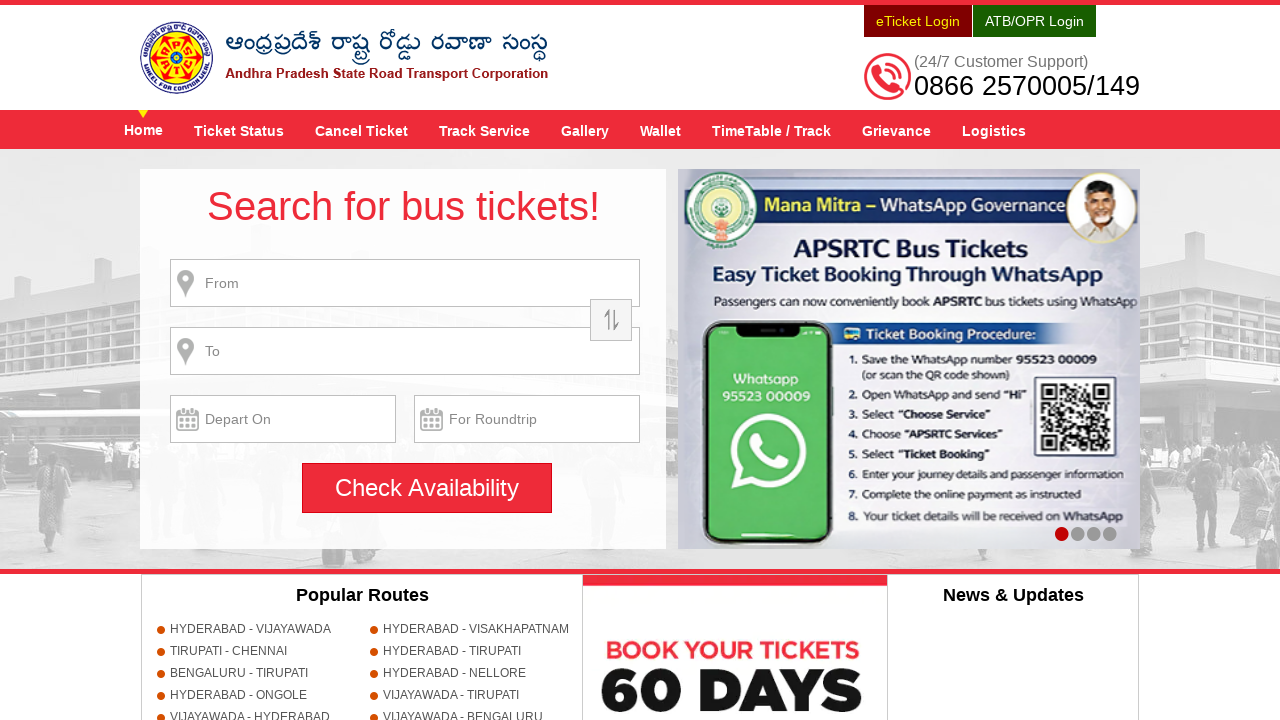

Clicked on Wallet tab using dynamic xpath approach at (660, 130) on a[title='Wallet']
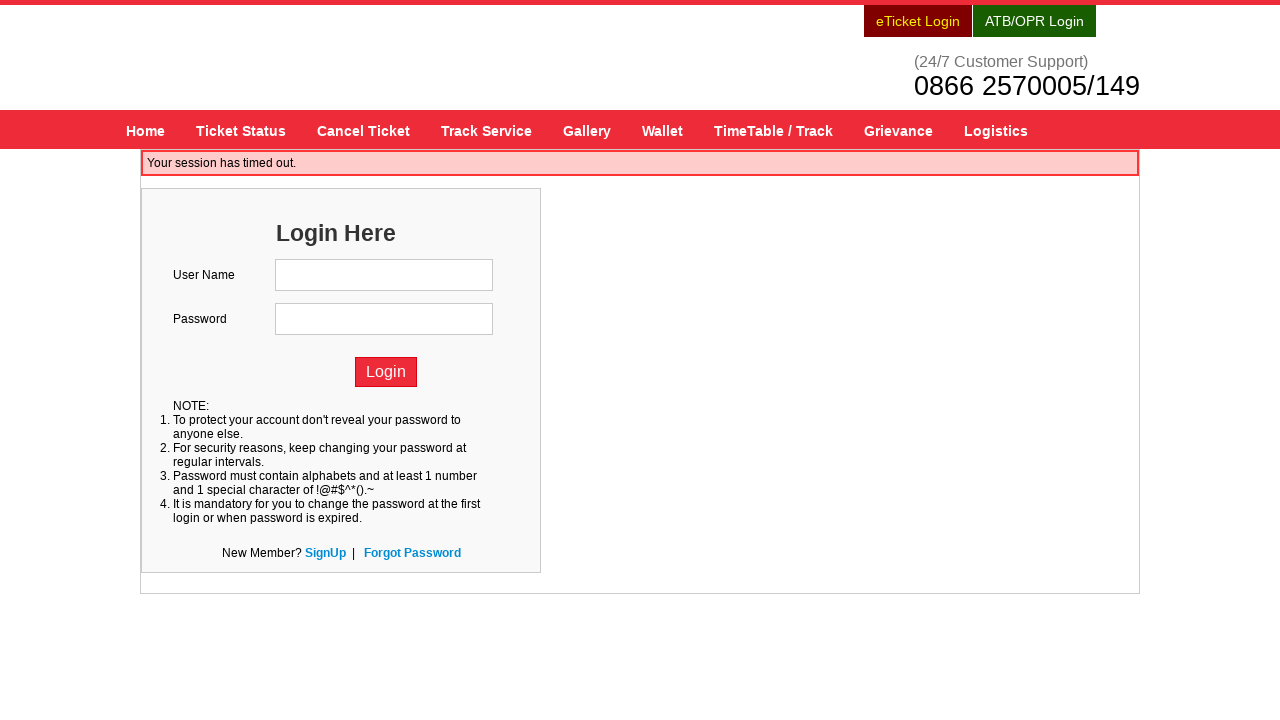

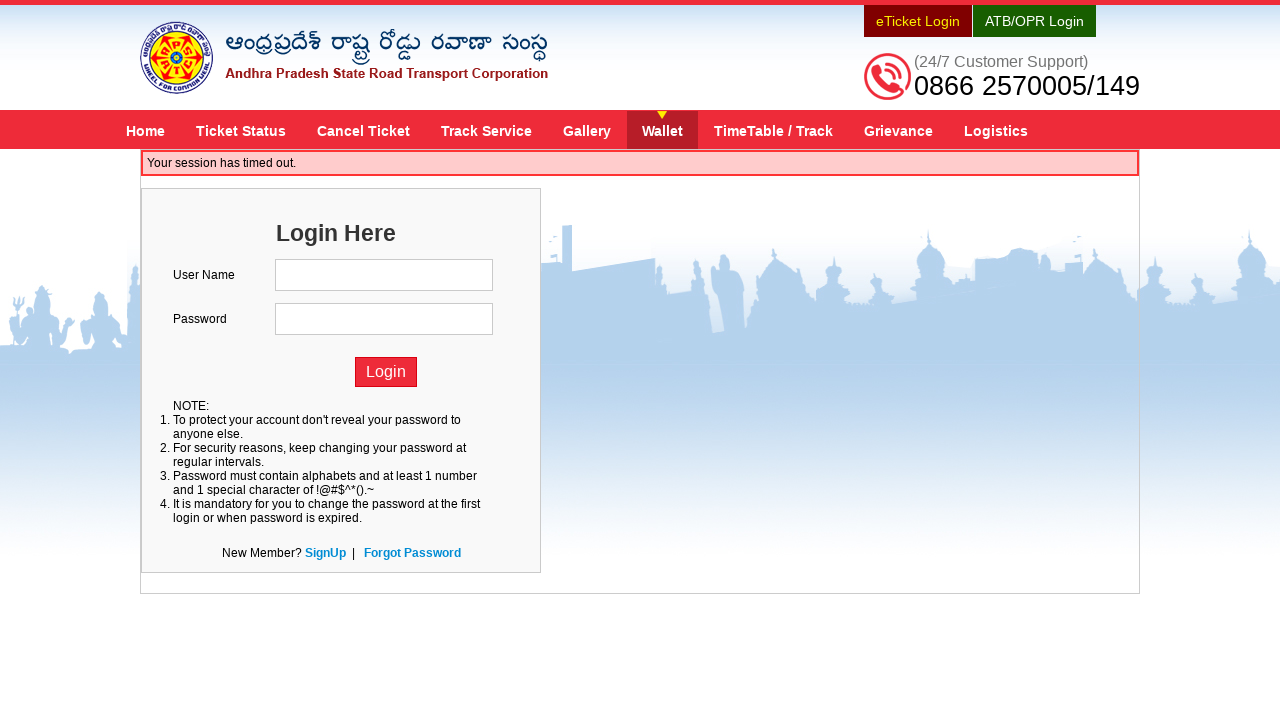